Edits an existing record in a web table by modifying user information fields

Starting URL: https://demoqa.com/webtables

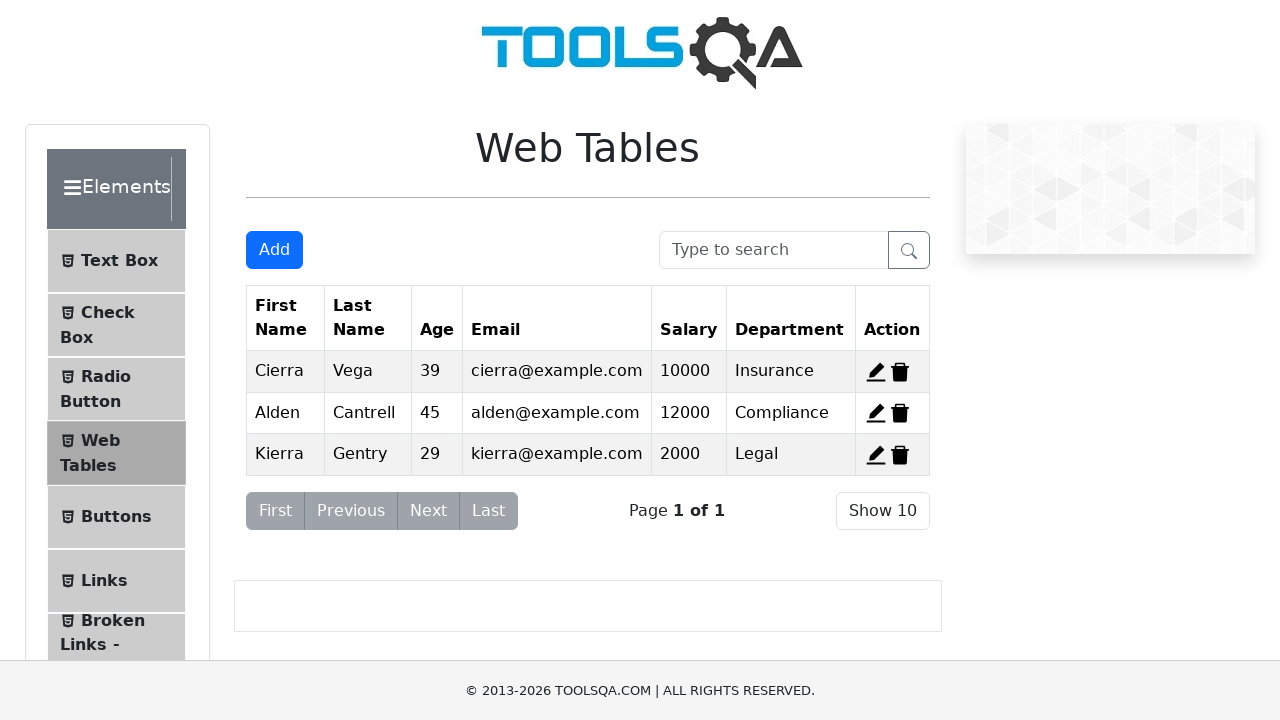

Clicked edit button for first record at (876, 372) on #edit-record-1 path
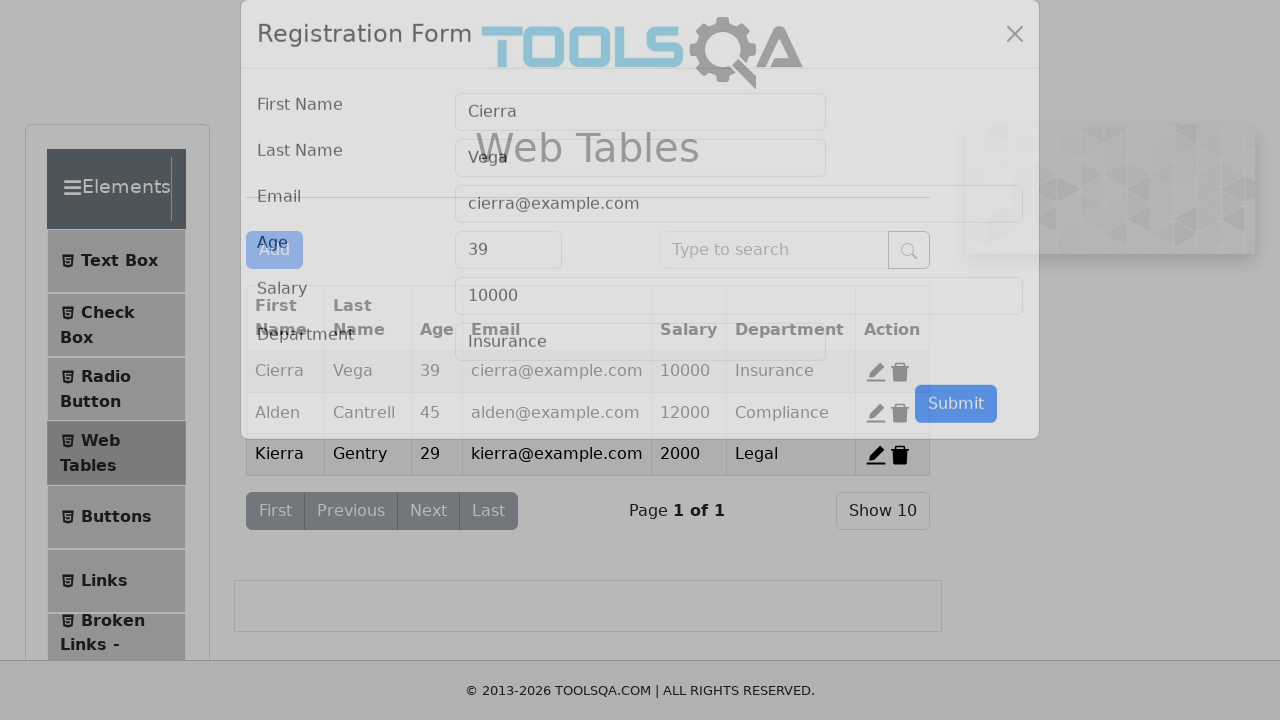

Updated first name to 'Robert' on #firstName
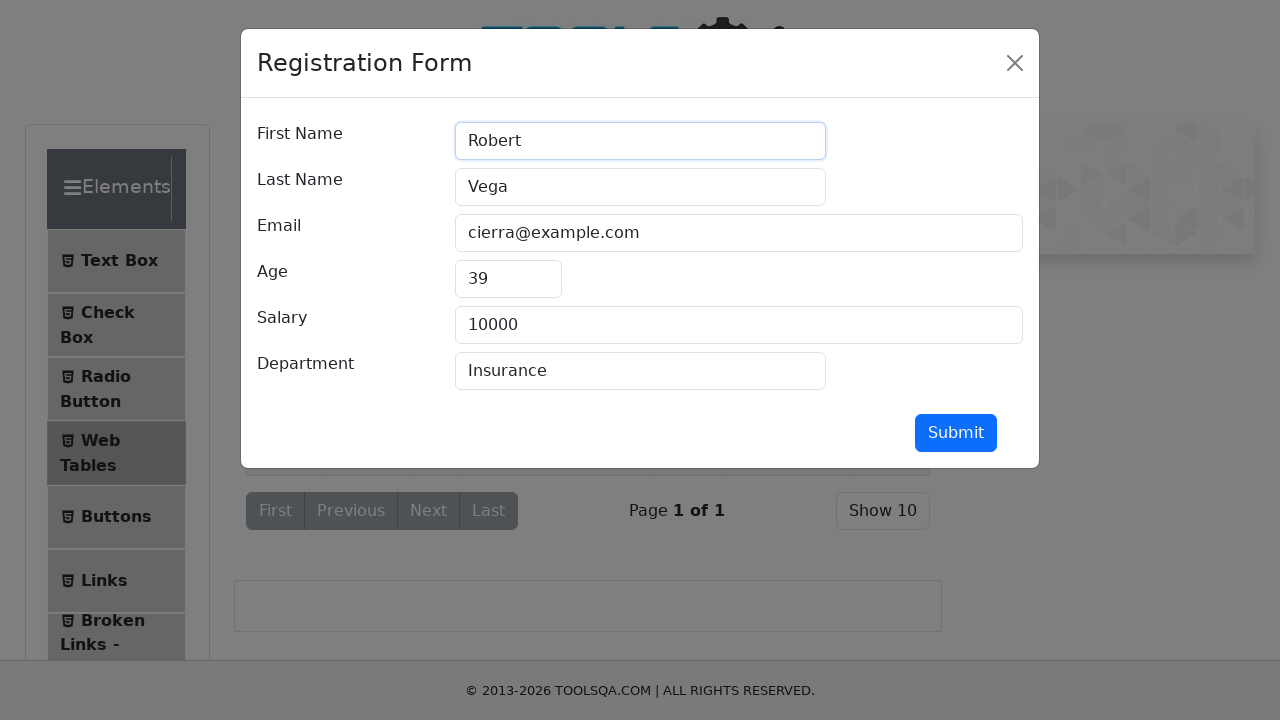

Updated last name to 'Smith' on #lastName
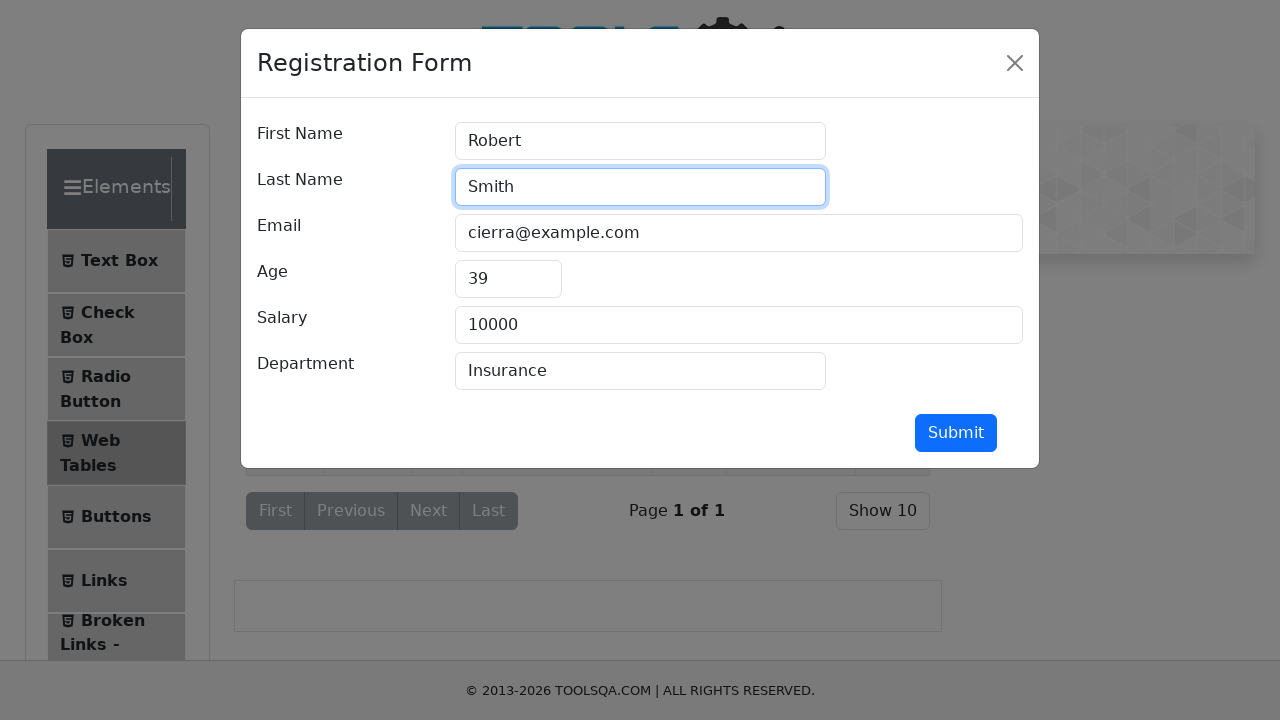

Updated email to 'robert.smith@example.com' on #userEmail
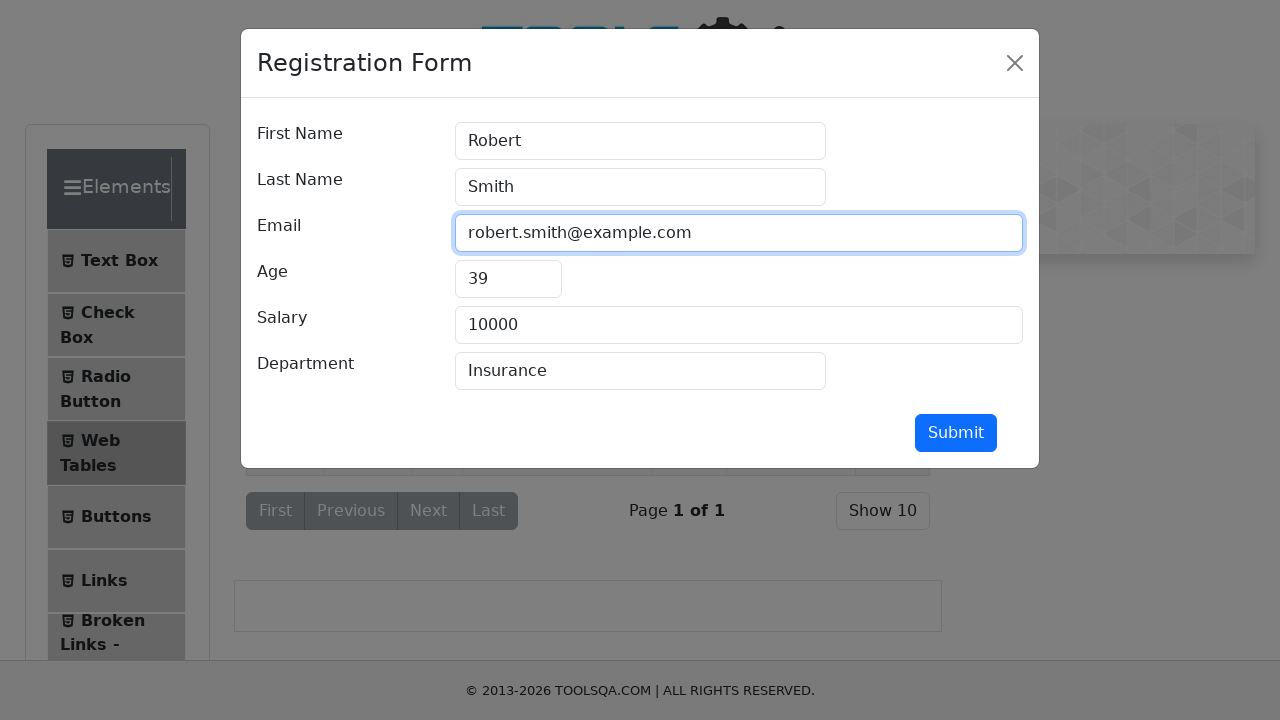

Updated age to '42' on #age
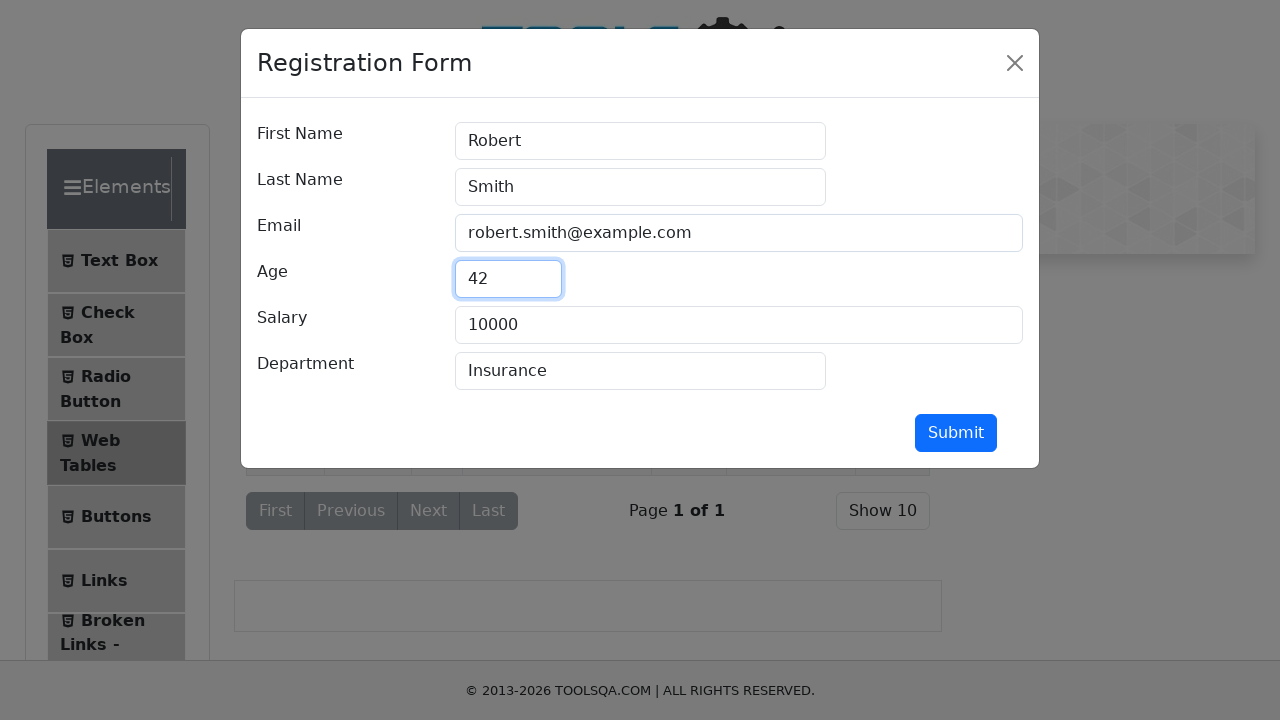

Updated salary to '7500' on #salary
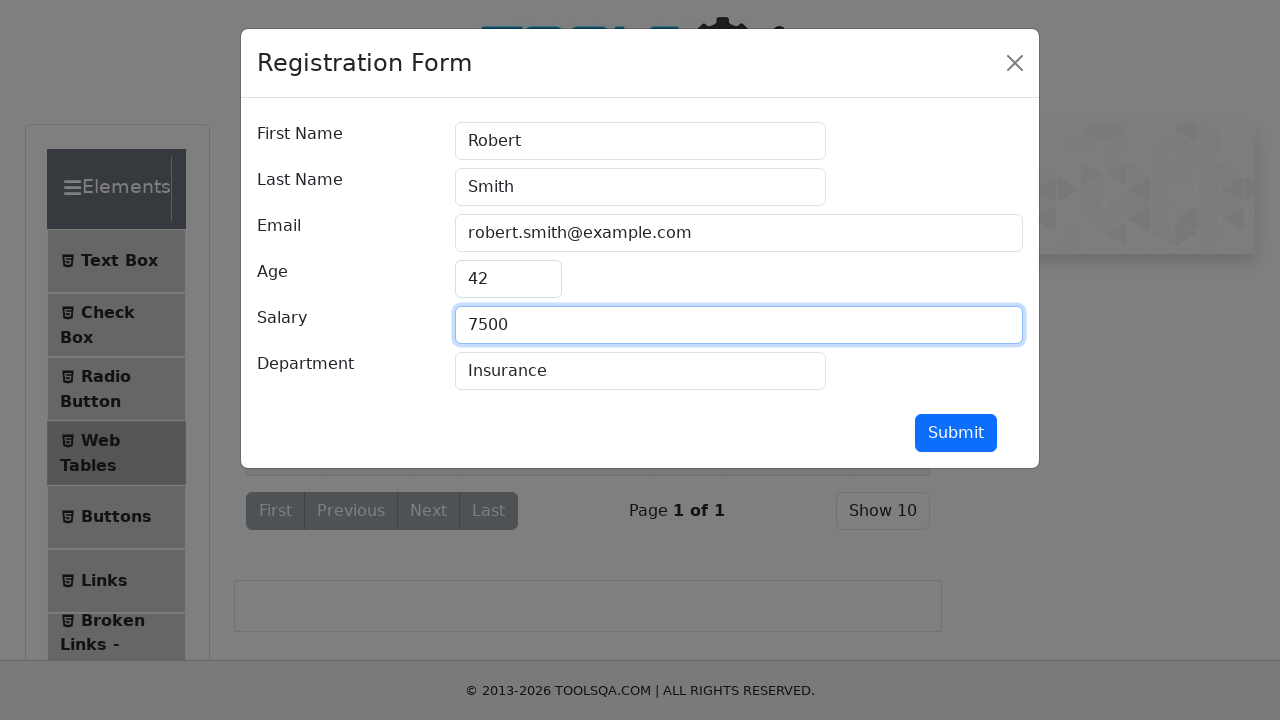

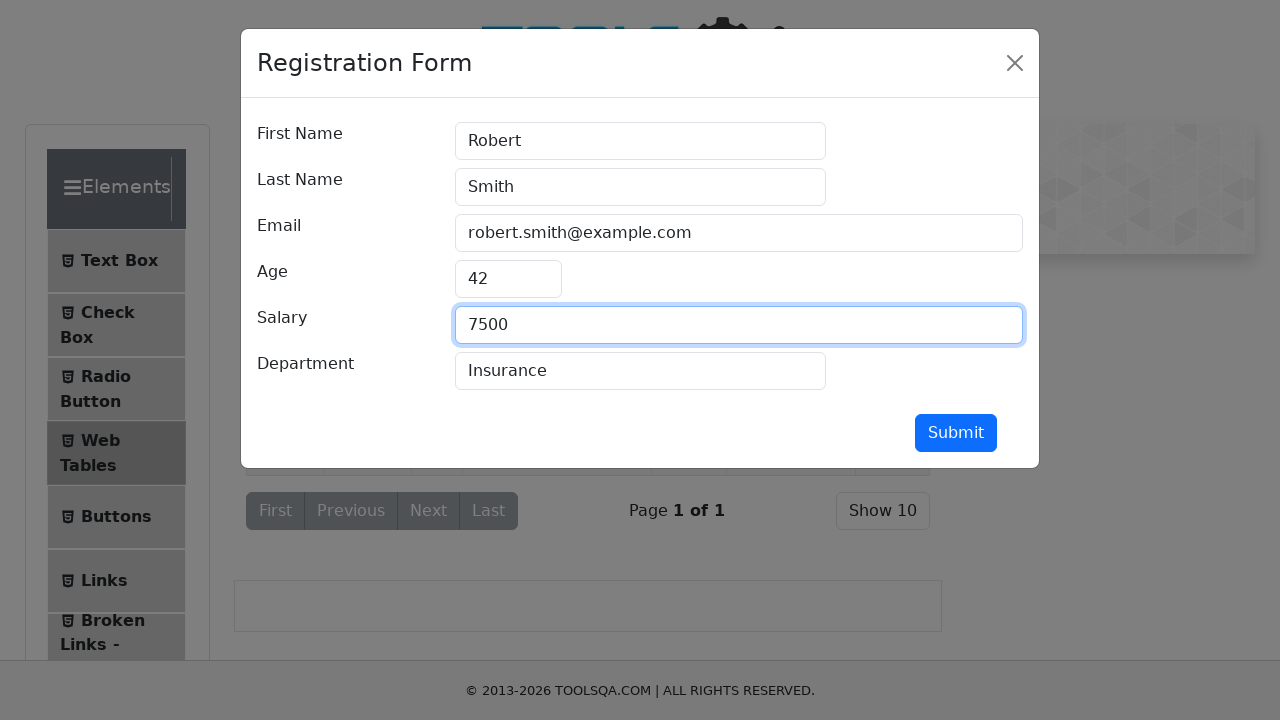